Tests browser window resizing functionality by setting the window to a specific dimension (1170x400) on a practice page

Starting URL: https://vctcpune.com/selenium/practice.html

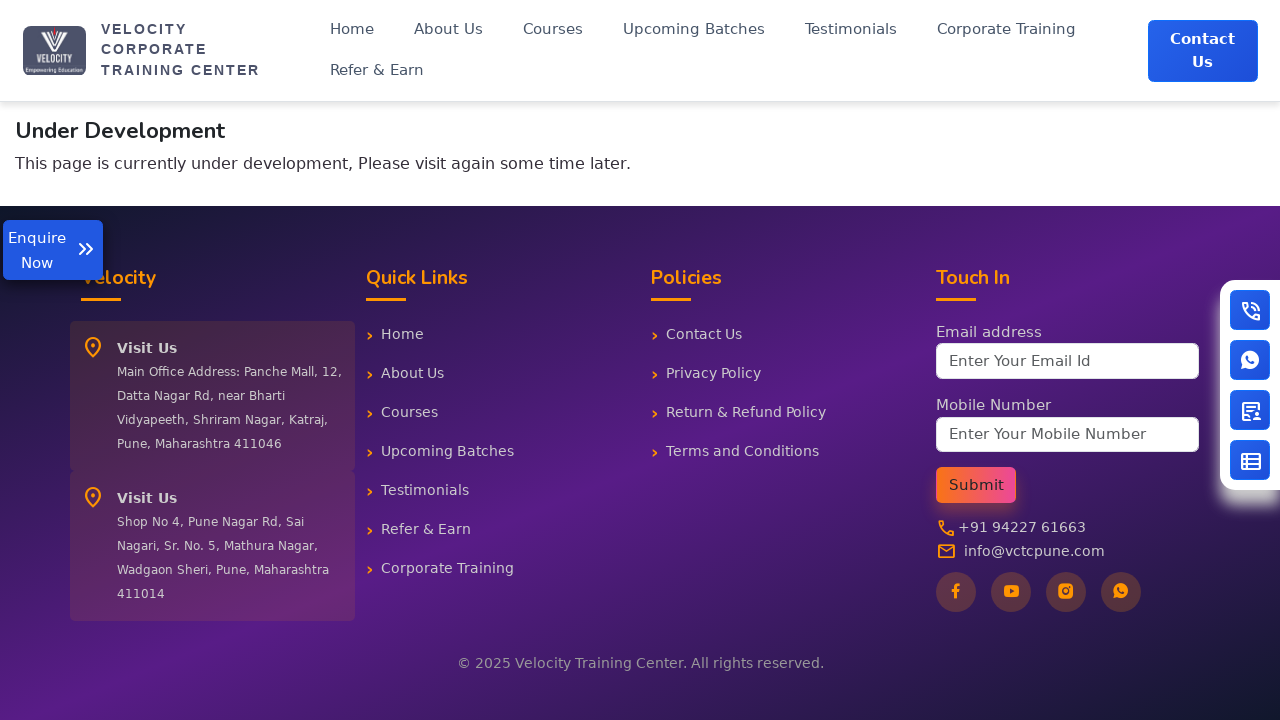

Retrieved initial viewport size
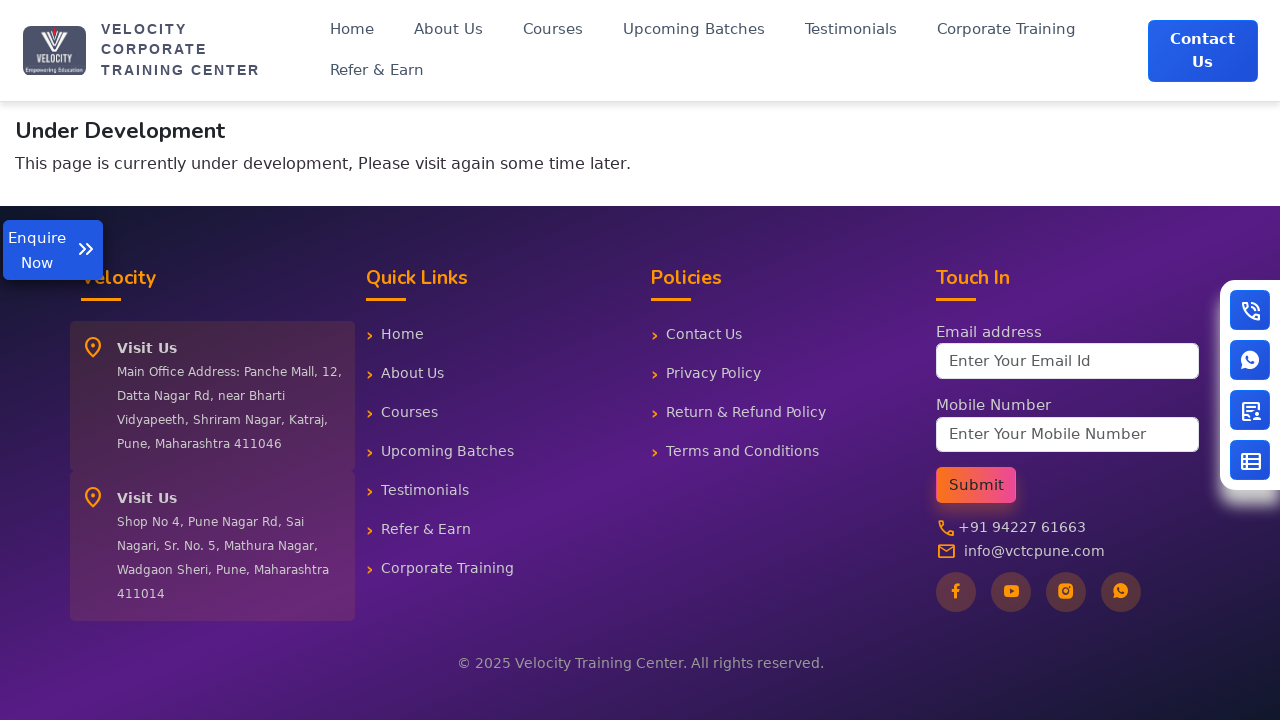

Set viewport size to 1170x400
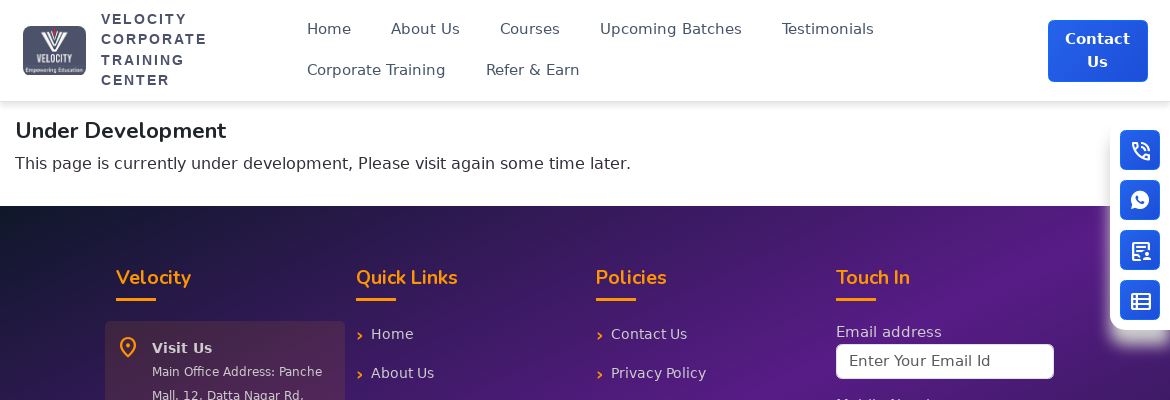

Retrieved new viewport size to verify the resize
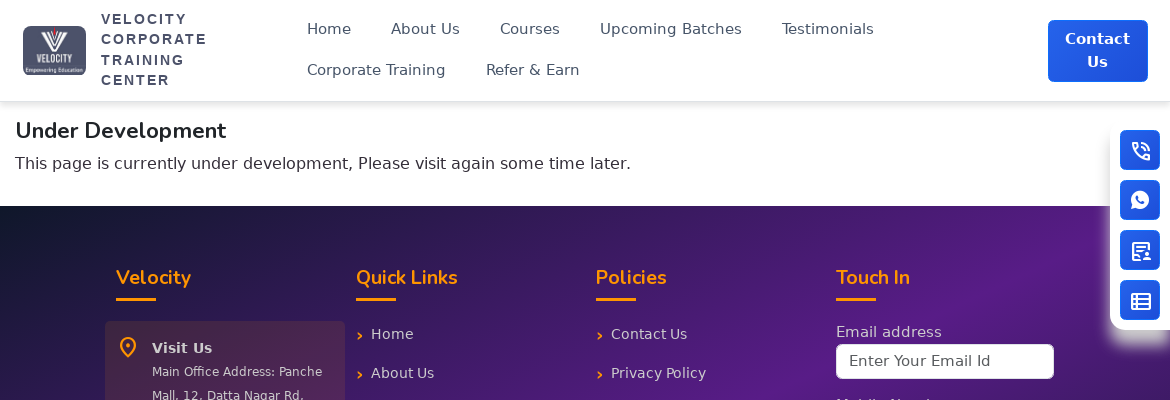

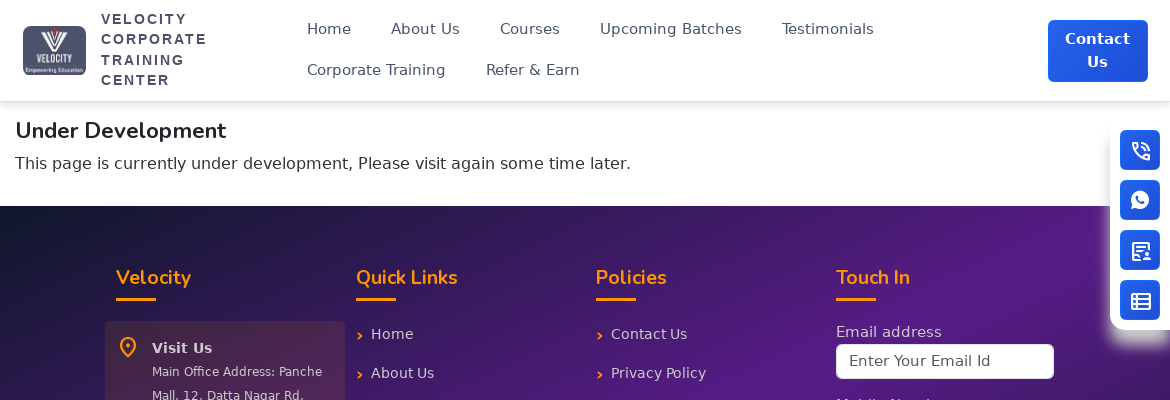